Tests browser navigation functionality by navigating to a different page, then using back, forward, and refresh operations

Starting URL: https://omayo.blogspot.com/

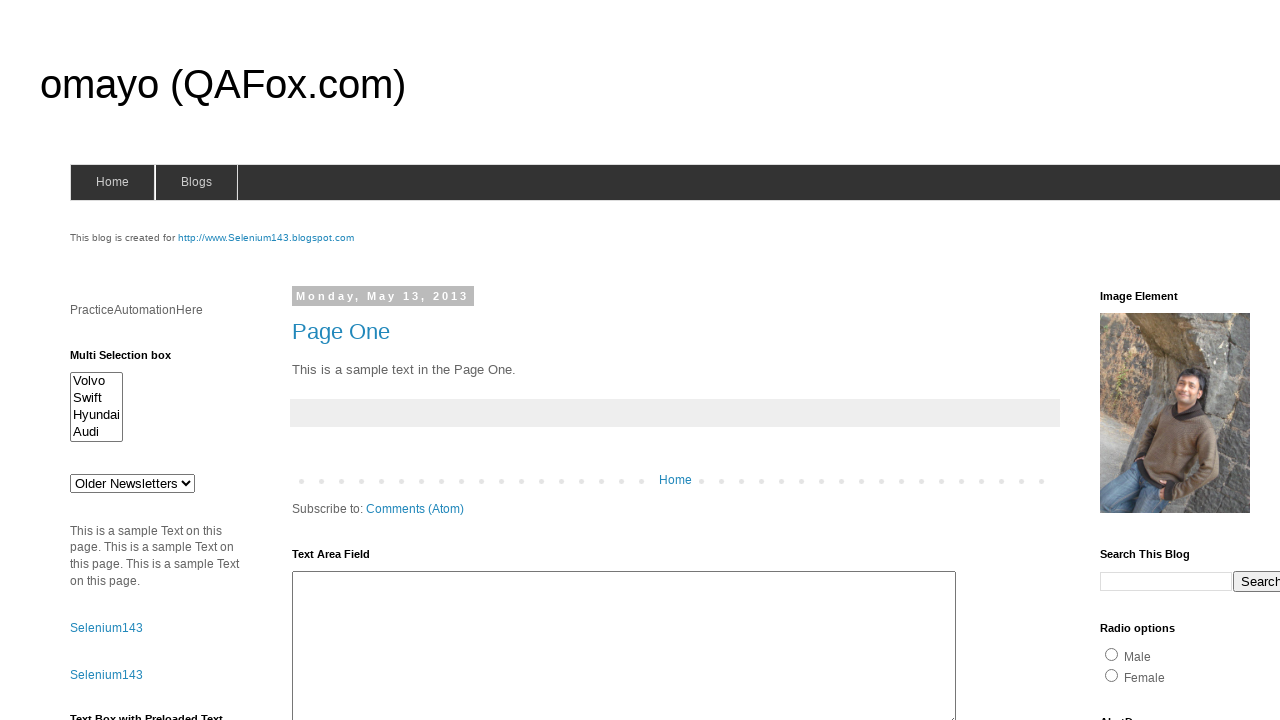

Navigated to starting URL https://omayo.blogspot.com/
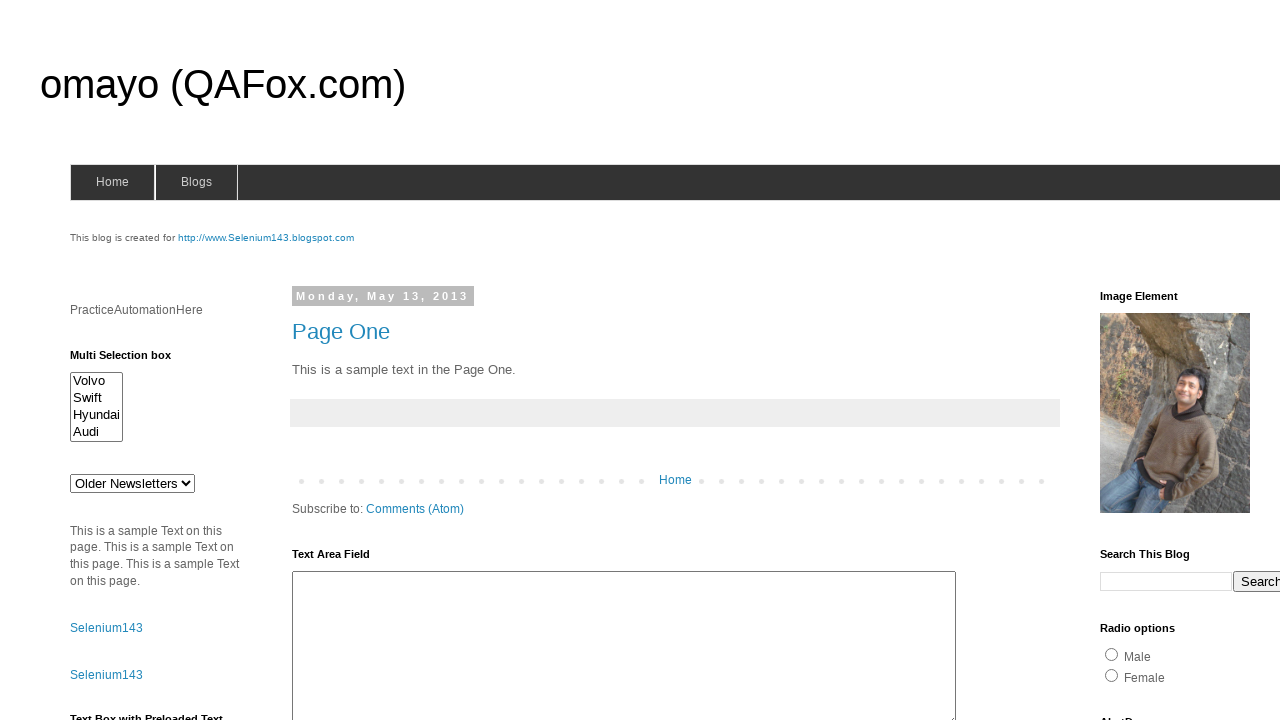

Navigated to Selenium documentation page
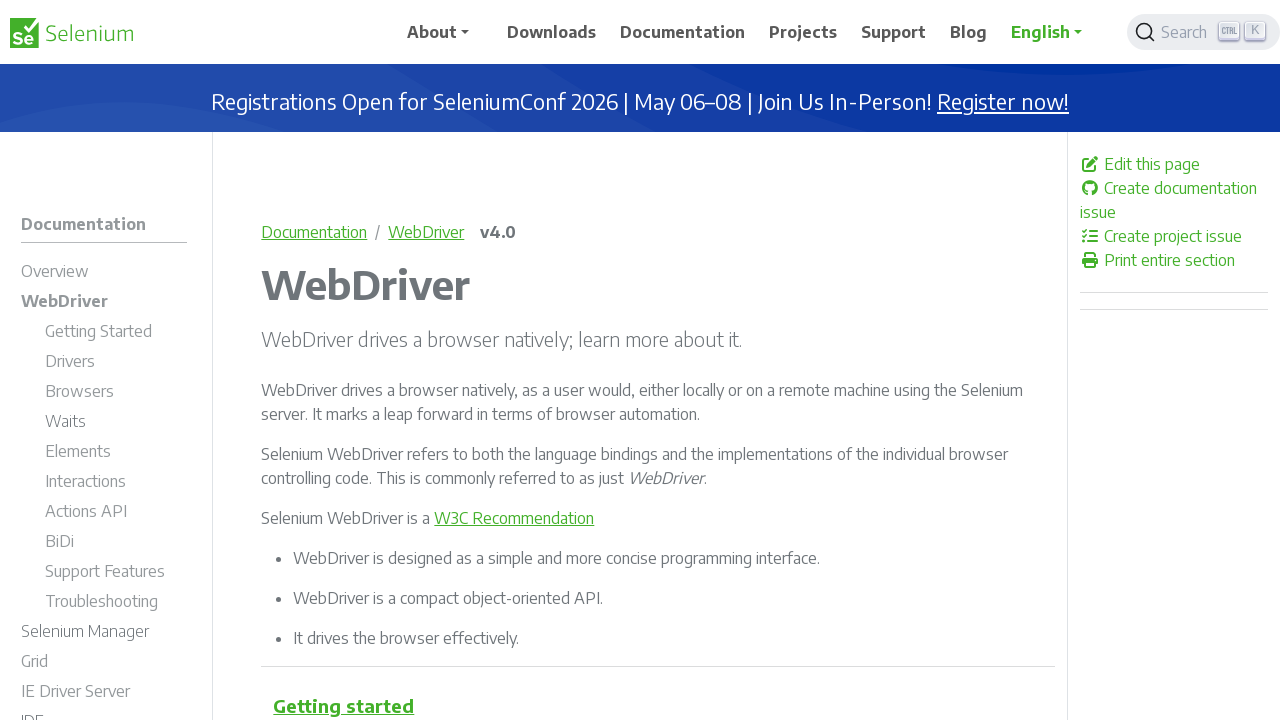

Navigated back to previous page (omayo.blogspot.com)
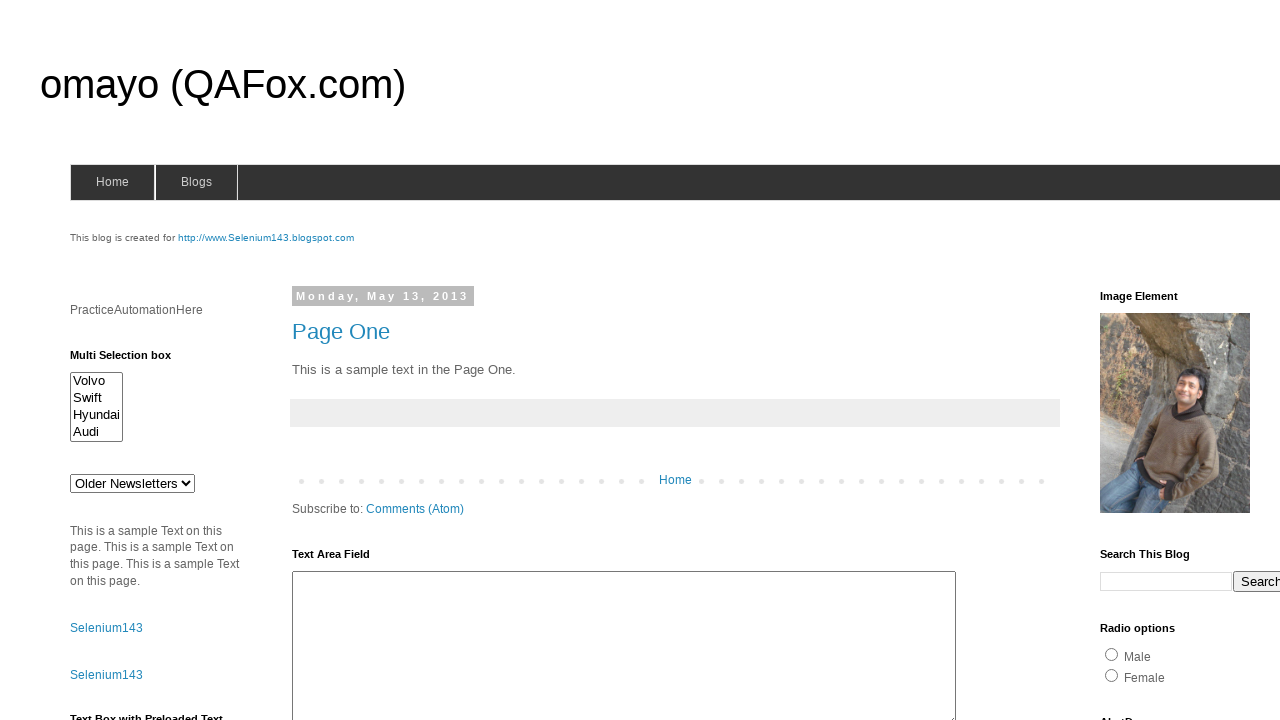

Navigated forward to Selenium documentation page
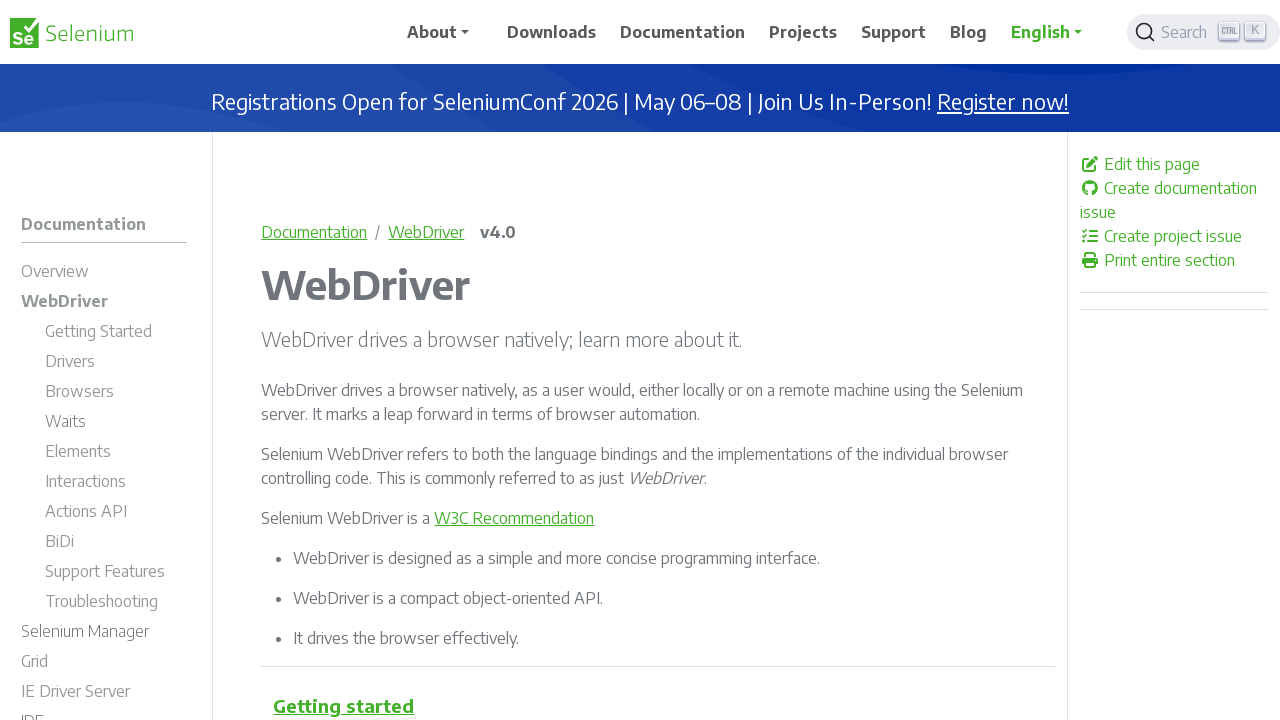

Refreshed current page
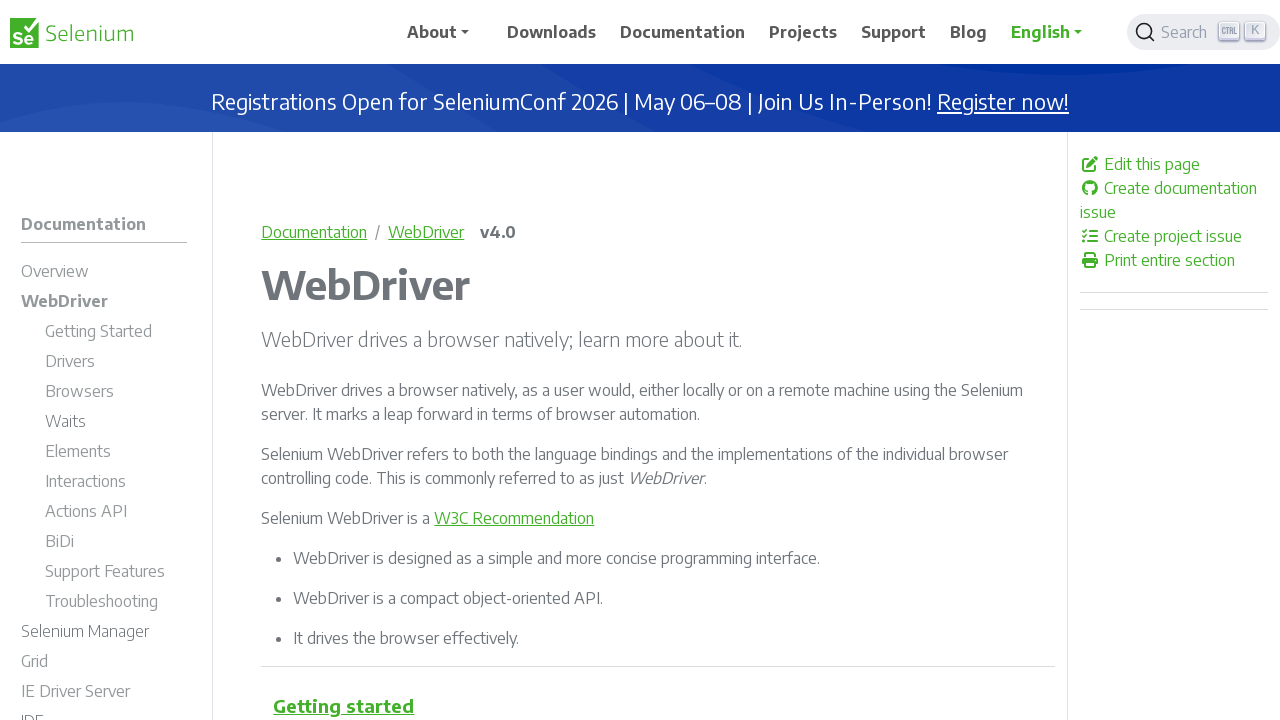

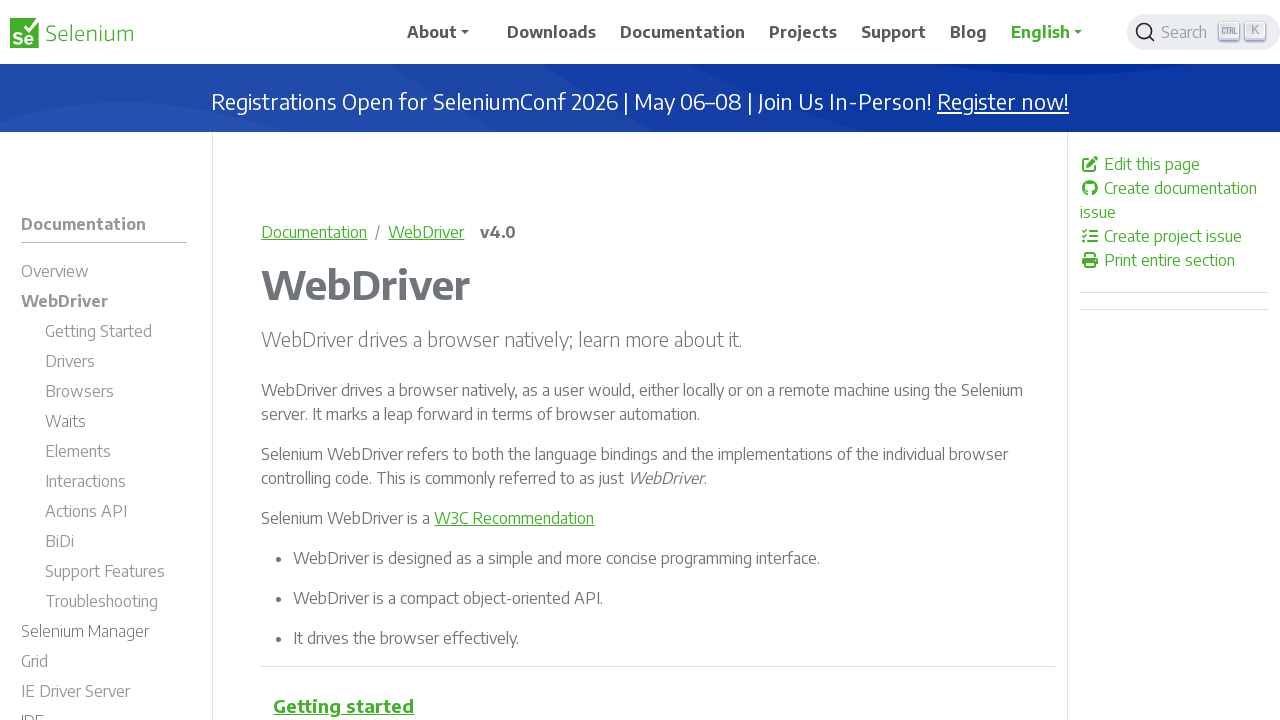